Tests dynamic element visibility by clicking a reveal button, waiting for an input field to become visible, then typing into it and verifying the value.

Starting URL: https://www.selenium.dev/selenium/web/dynamic.html

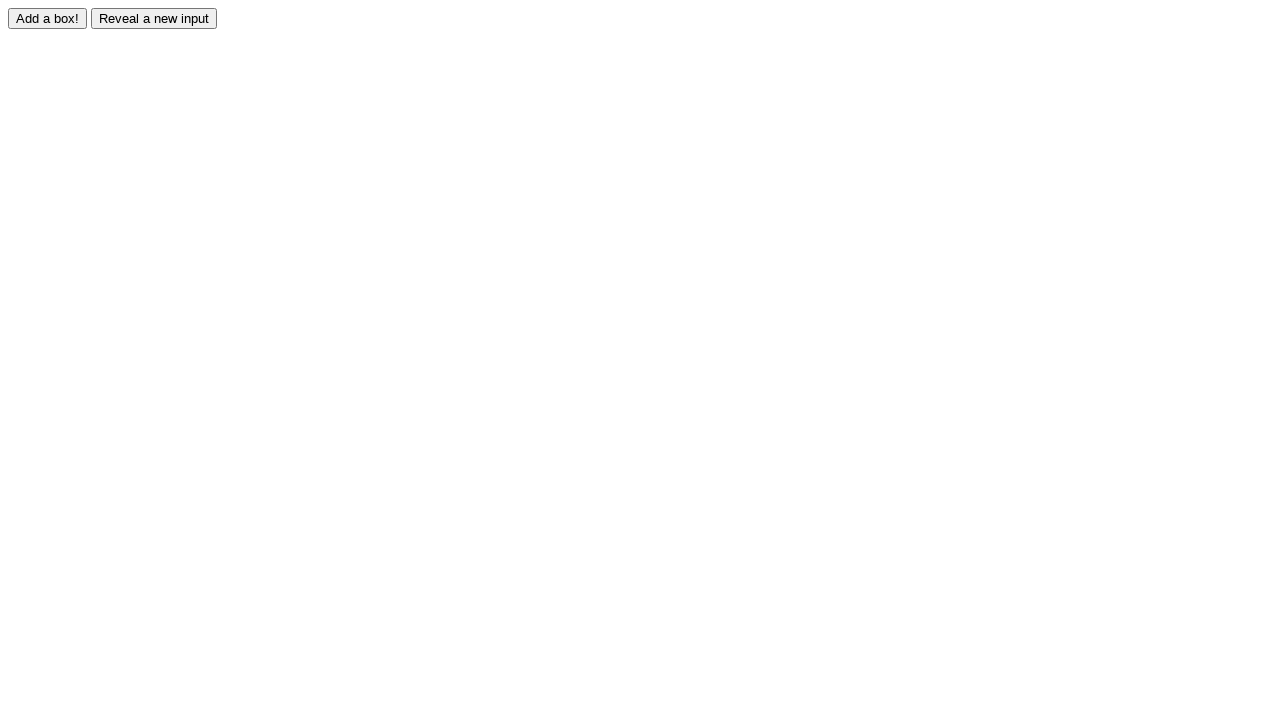

Clicked reveal button to display hidden element at (154, 18) on #reveal
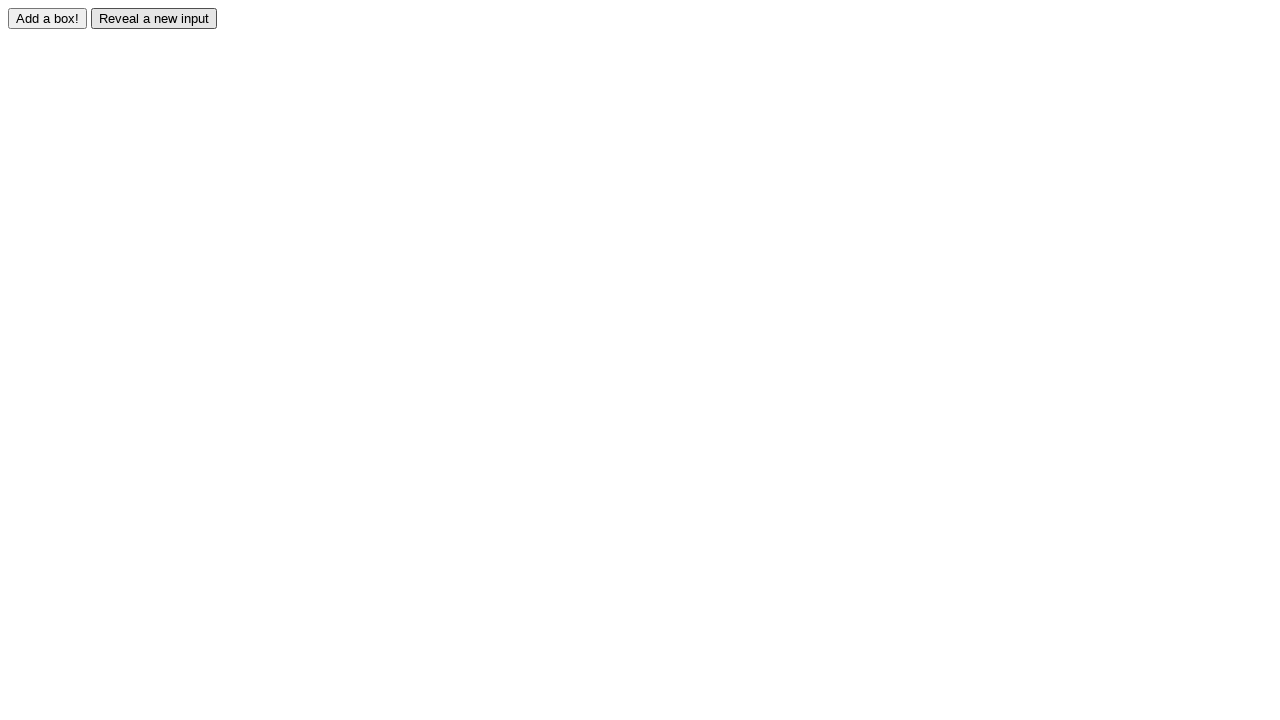

Waited for revealed input field to become visible
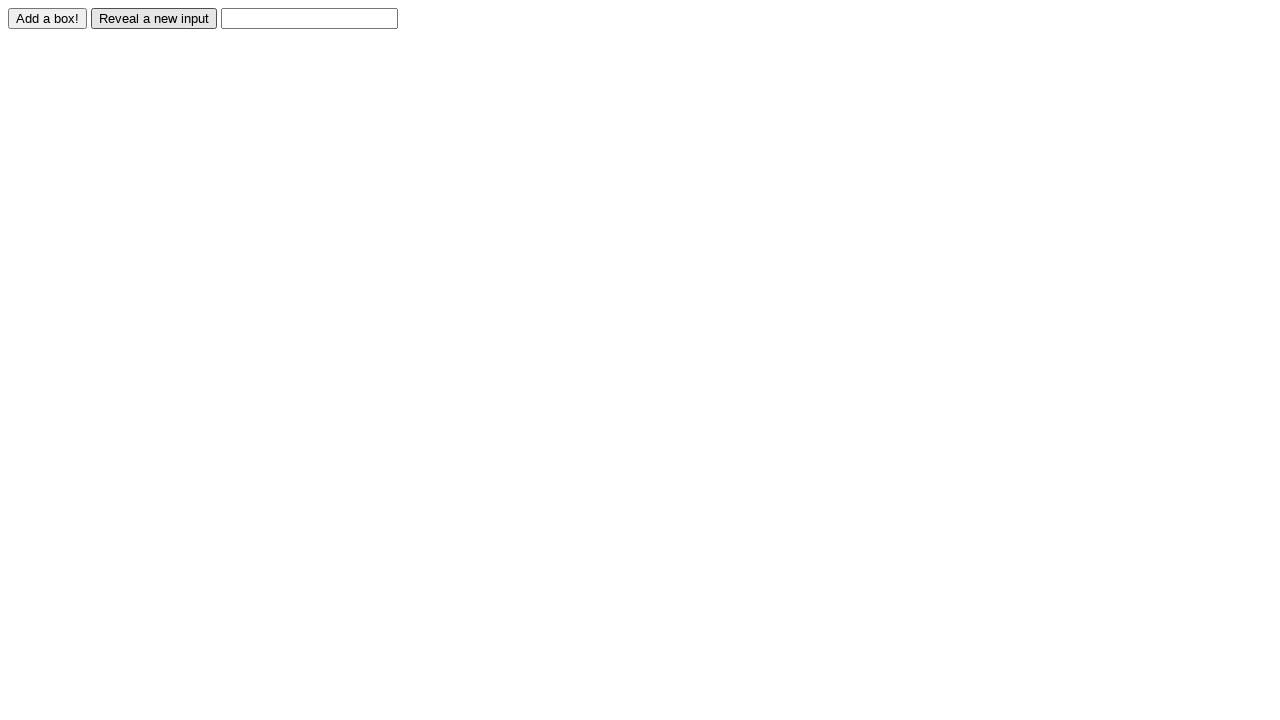

Typed 'Displayed' into the revealed input field on #revealed
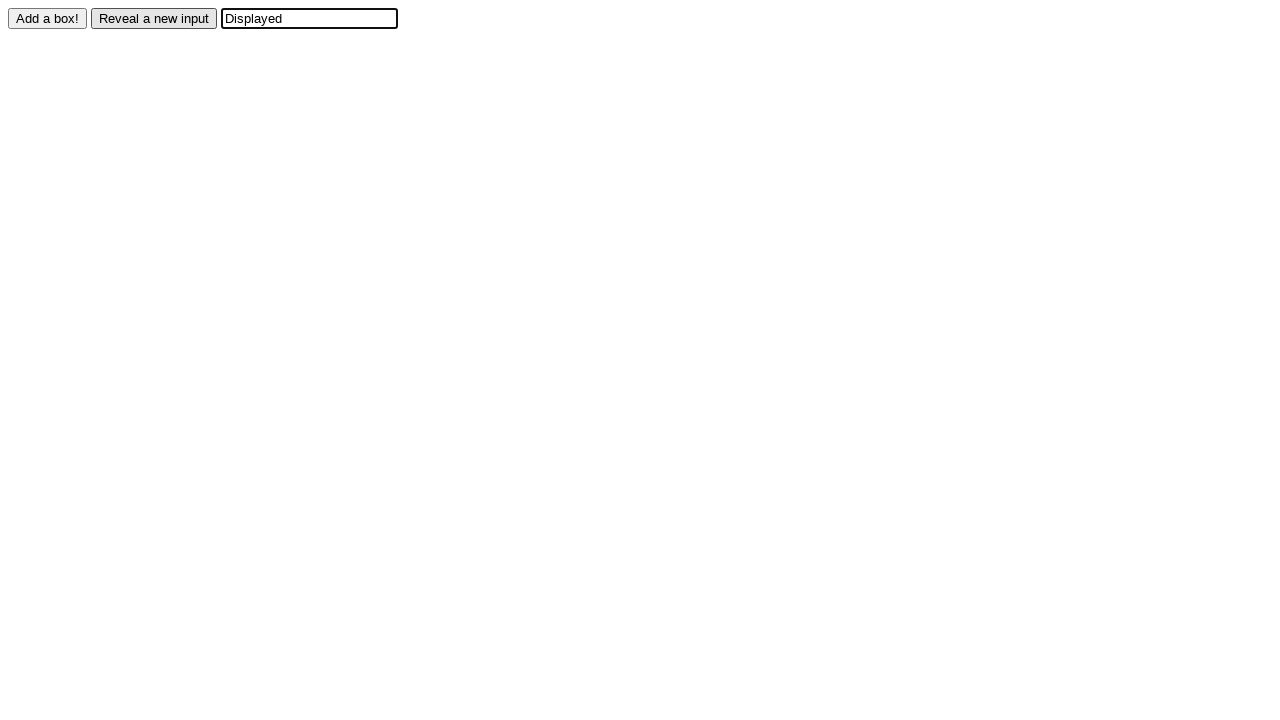

Verified input field value equals 'Displayed'
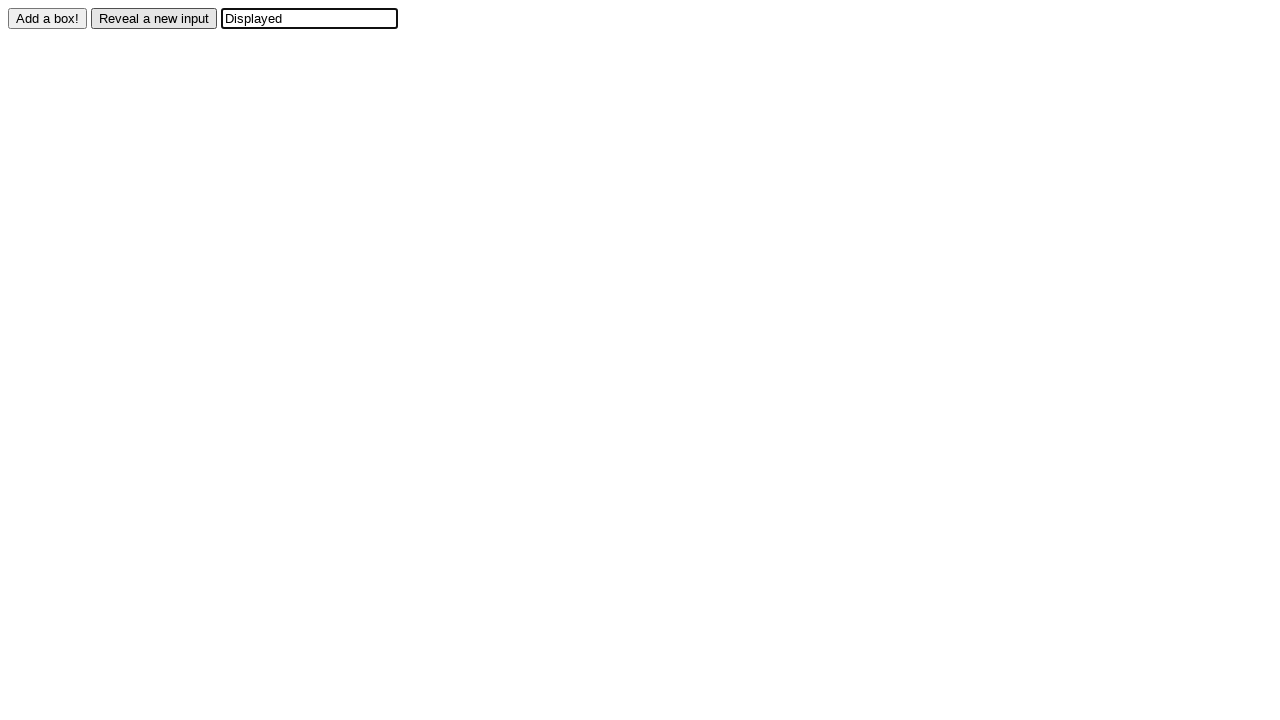

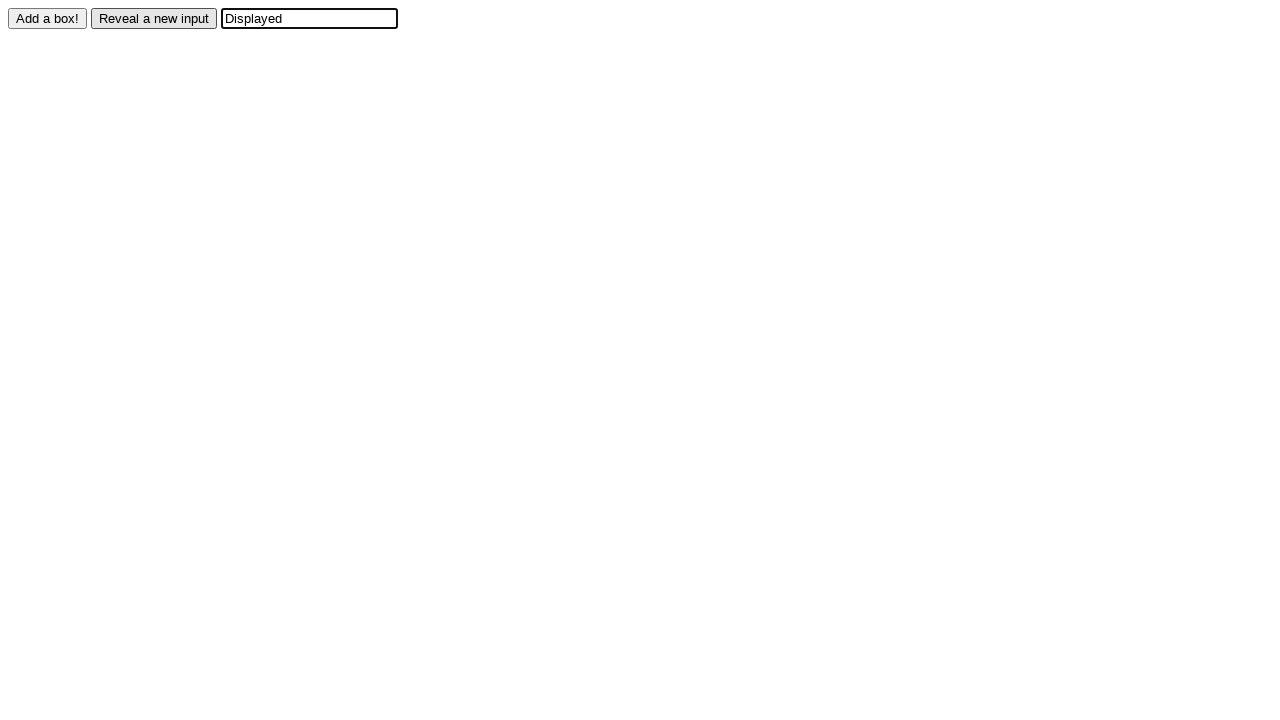